Navigates to a download page and verifies that download links are present and accessible

Starting URL: http://the-internet.herokuapp.com/download

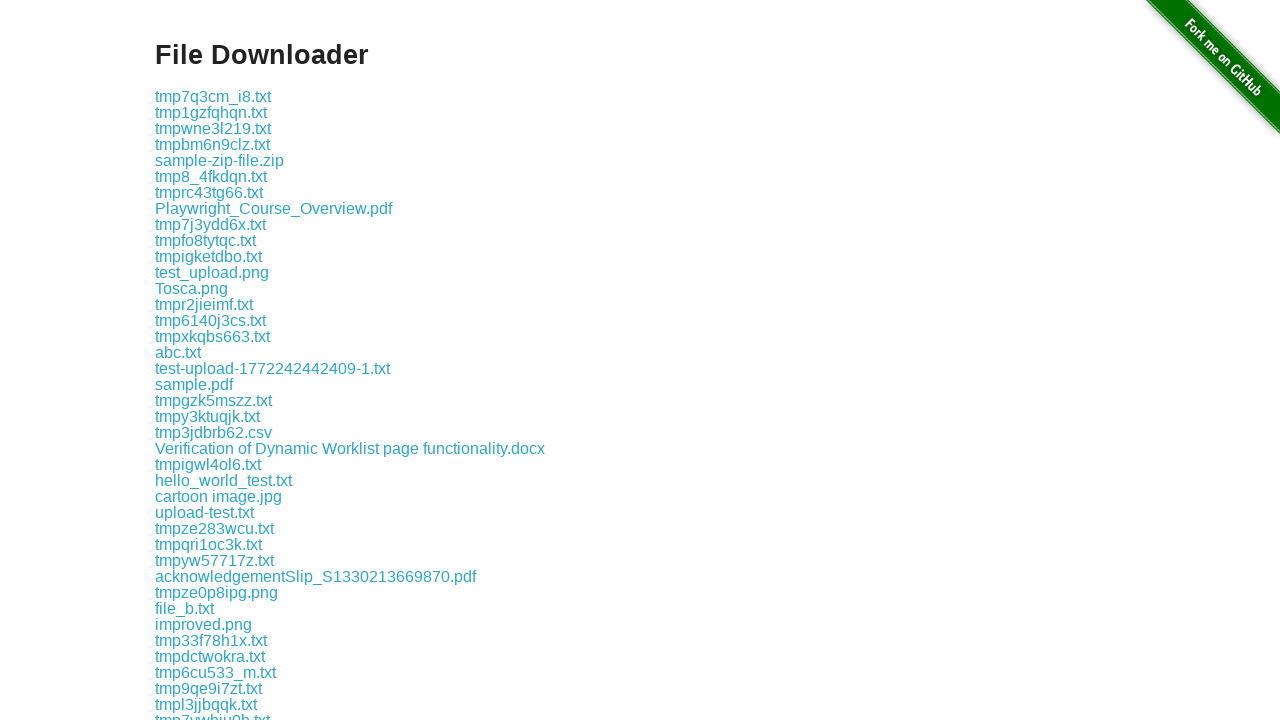

Waited for download links to be visible
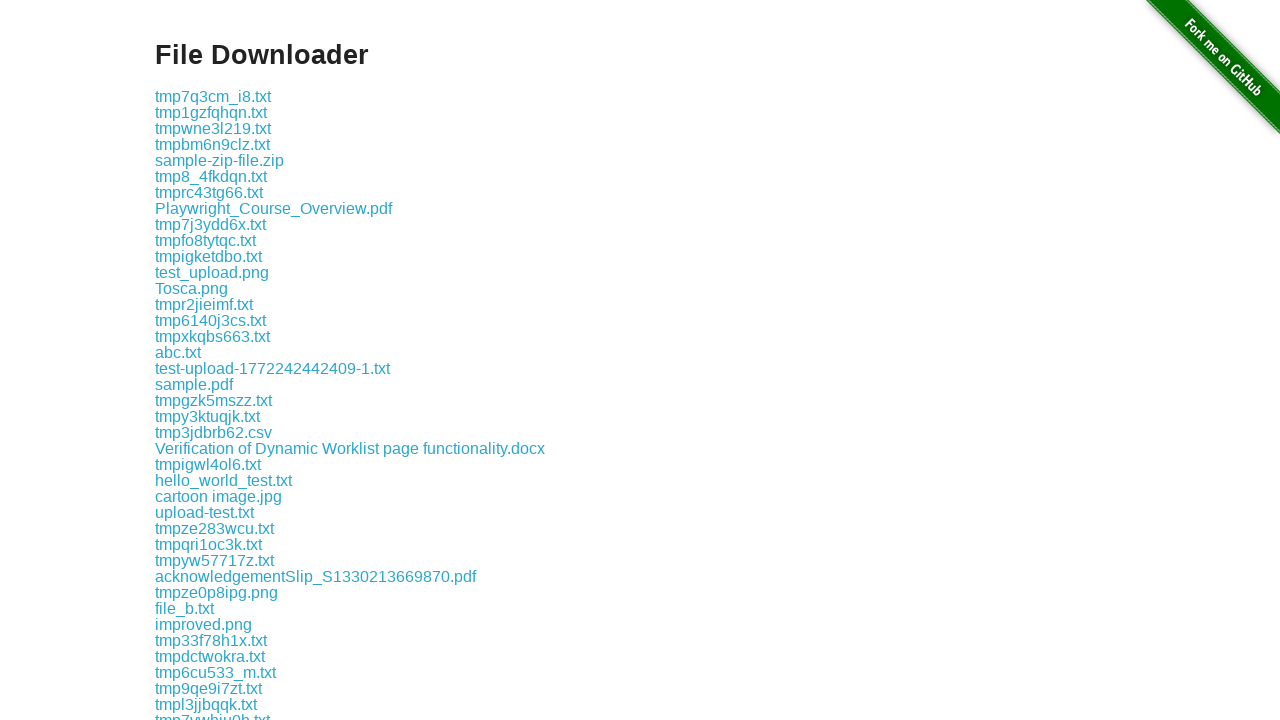

Located the first download link
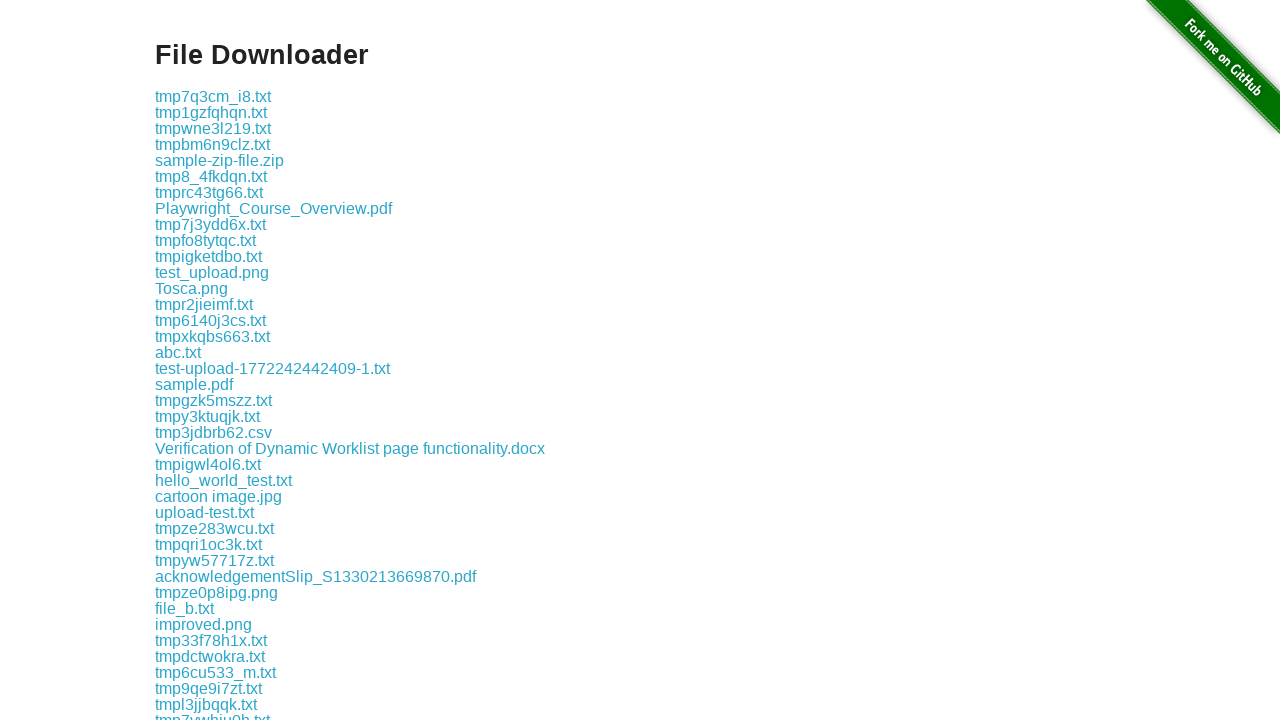

Retrieved href attribute from download link
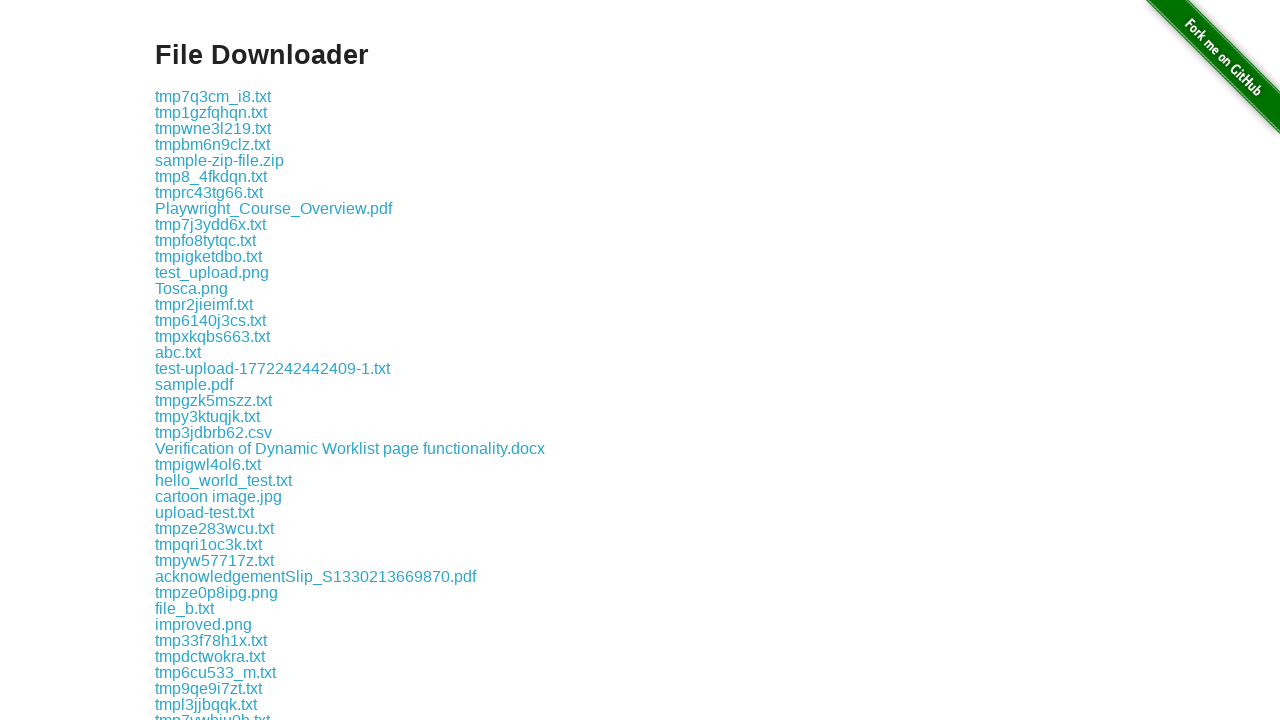

Verified that download link href is valid and not empty
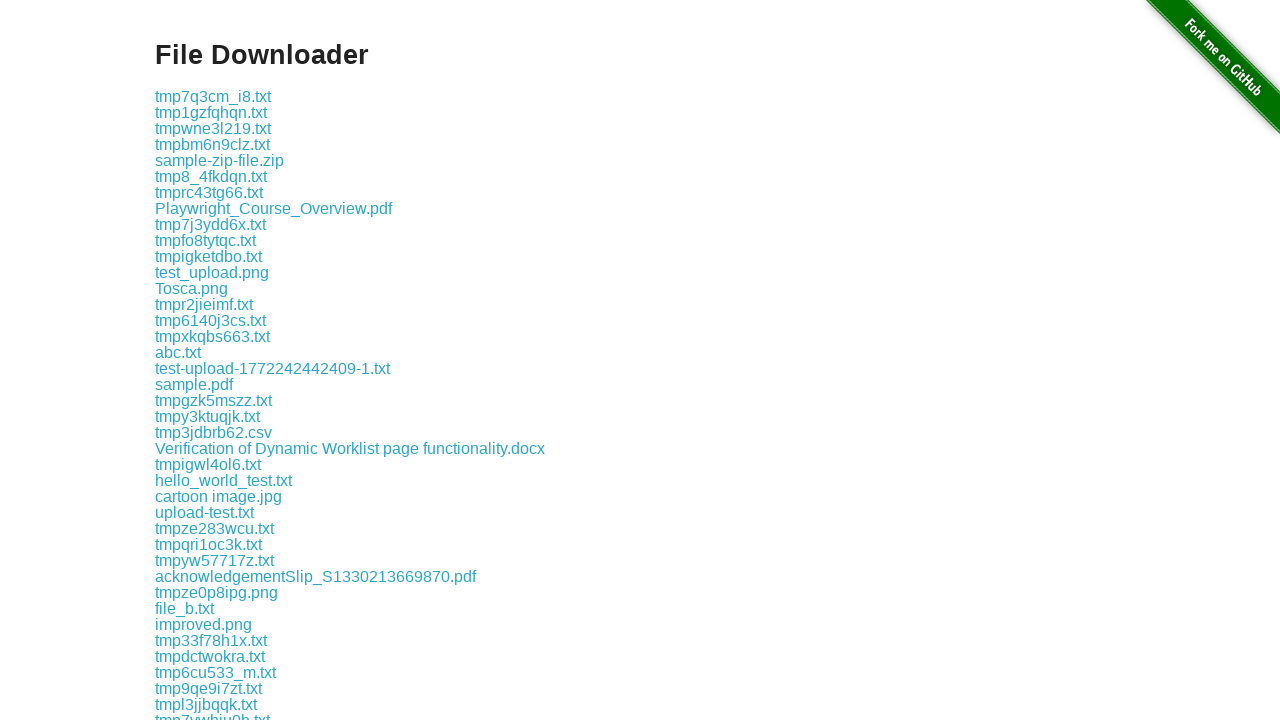

Clicked the download link to verify it is interactive at (213, 96) on .example a >> nth=0
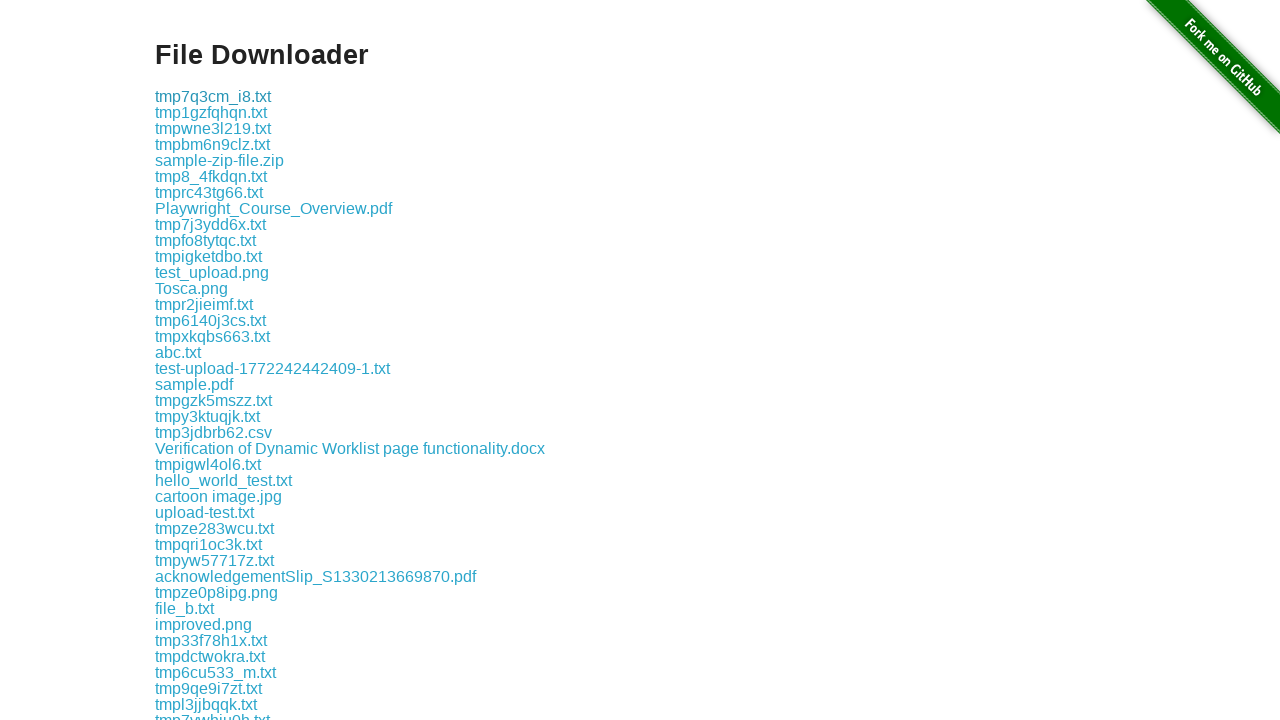

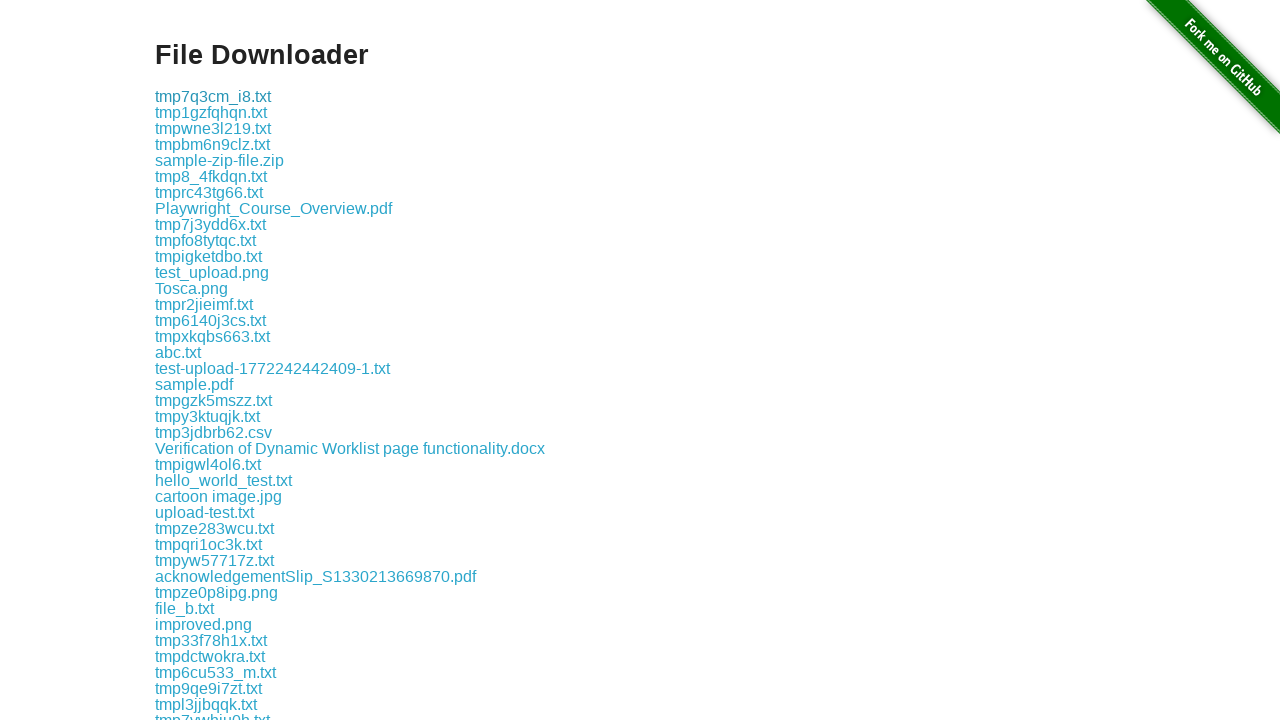